Tests W3Schools website by navigating to the homepage, validating the page title, then clicking on the Tutorials menu and selecting the Learn HTML option.

Starting URL: https://www.w3schools.com

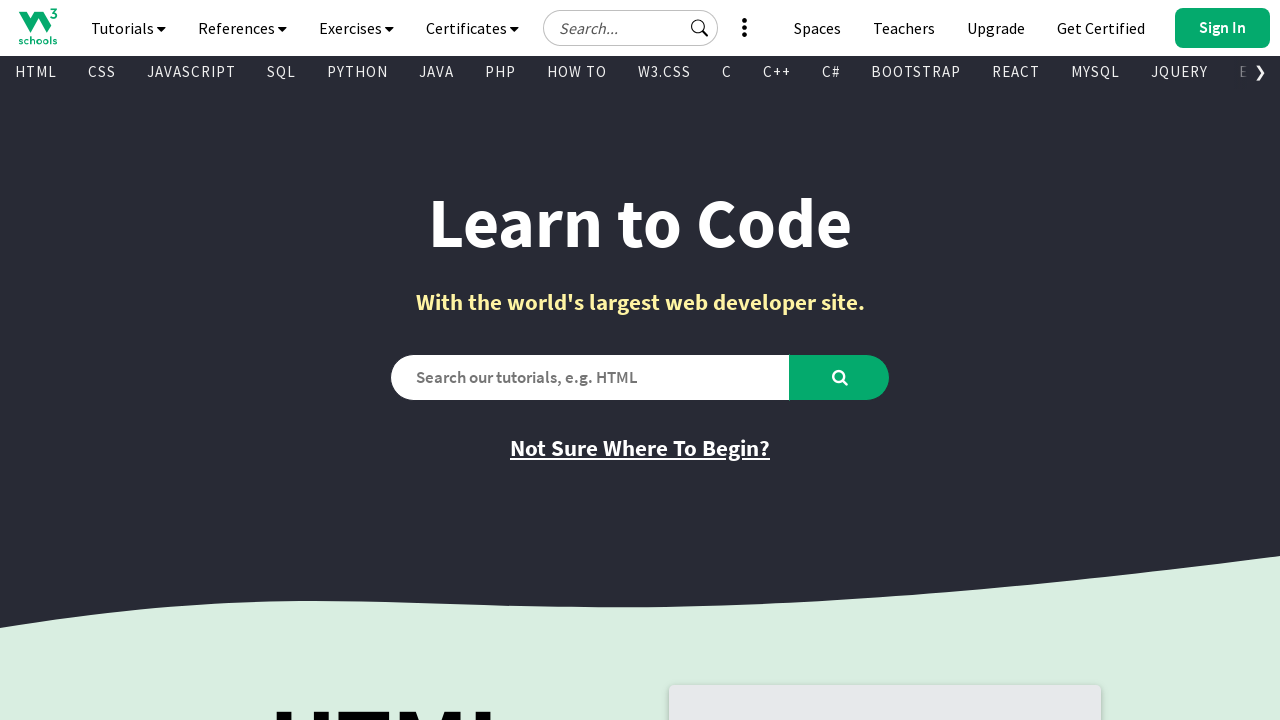

Navigated to W3Schools homepage
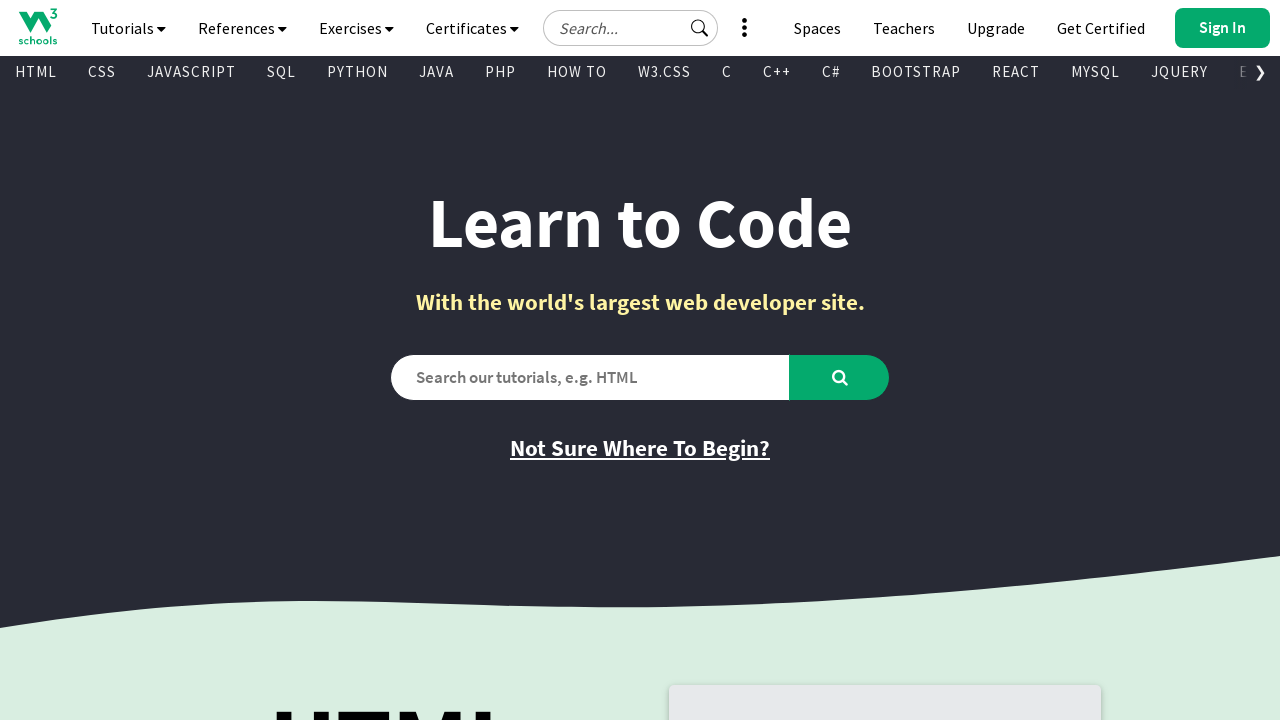

Validated page title is 'W3Schools Online Web Tutorials'
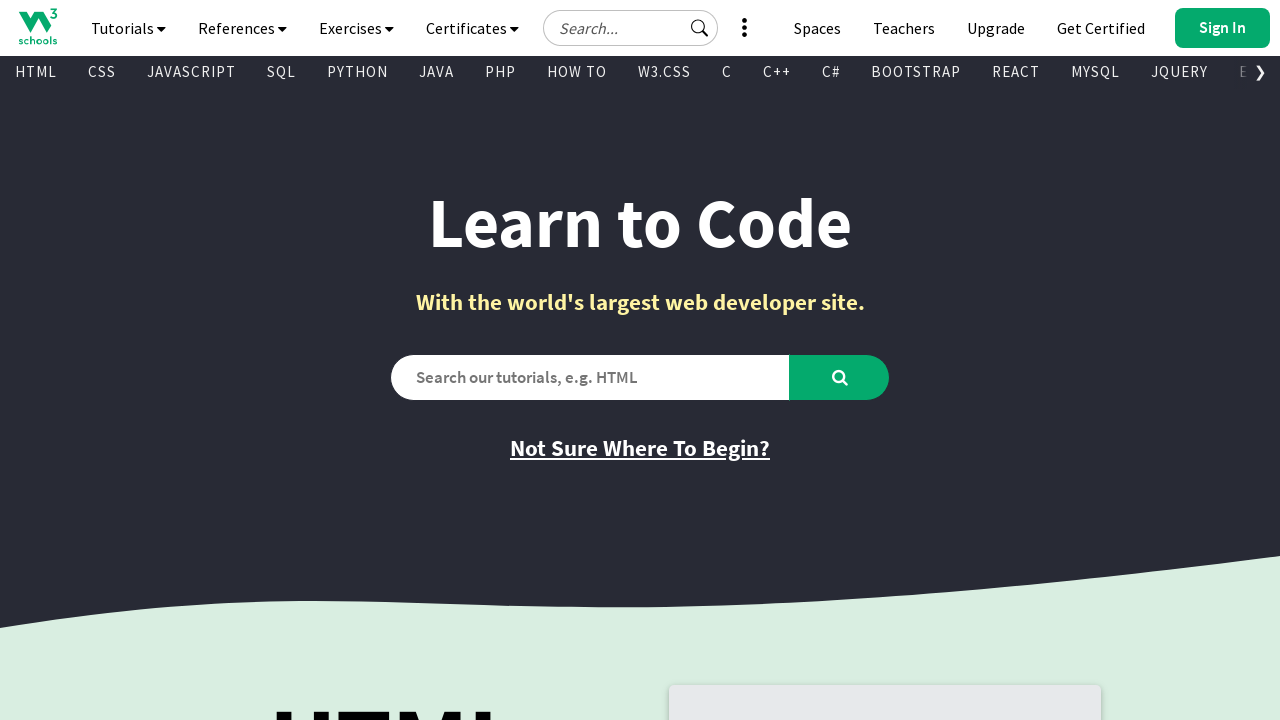

Clicked on Tutorials navigation button at (128, 28) on #navbtn_tutorials
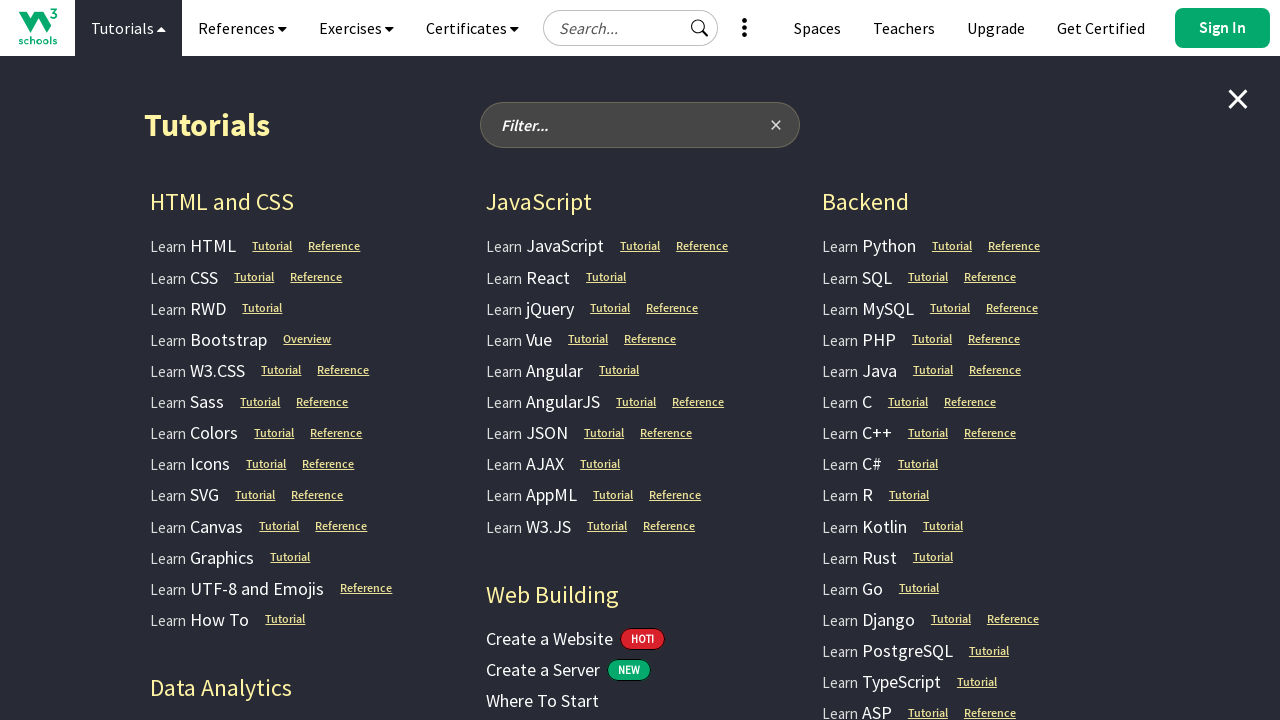

Clicked on Learn HTML option from dropdown menu at (193, 246) on a.w3-bar-item.ga-top-drop.w3-button:has-text('Learn HTML')
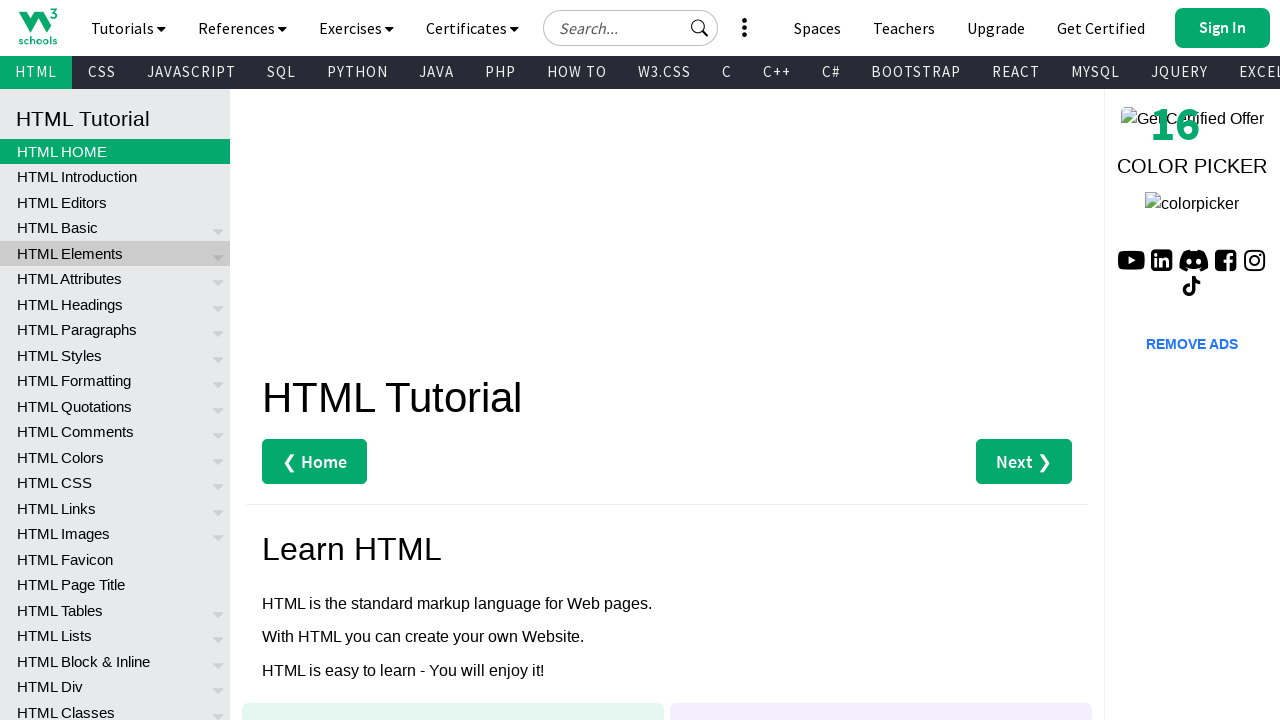

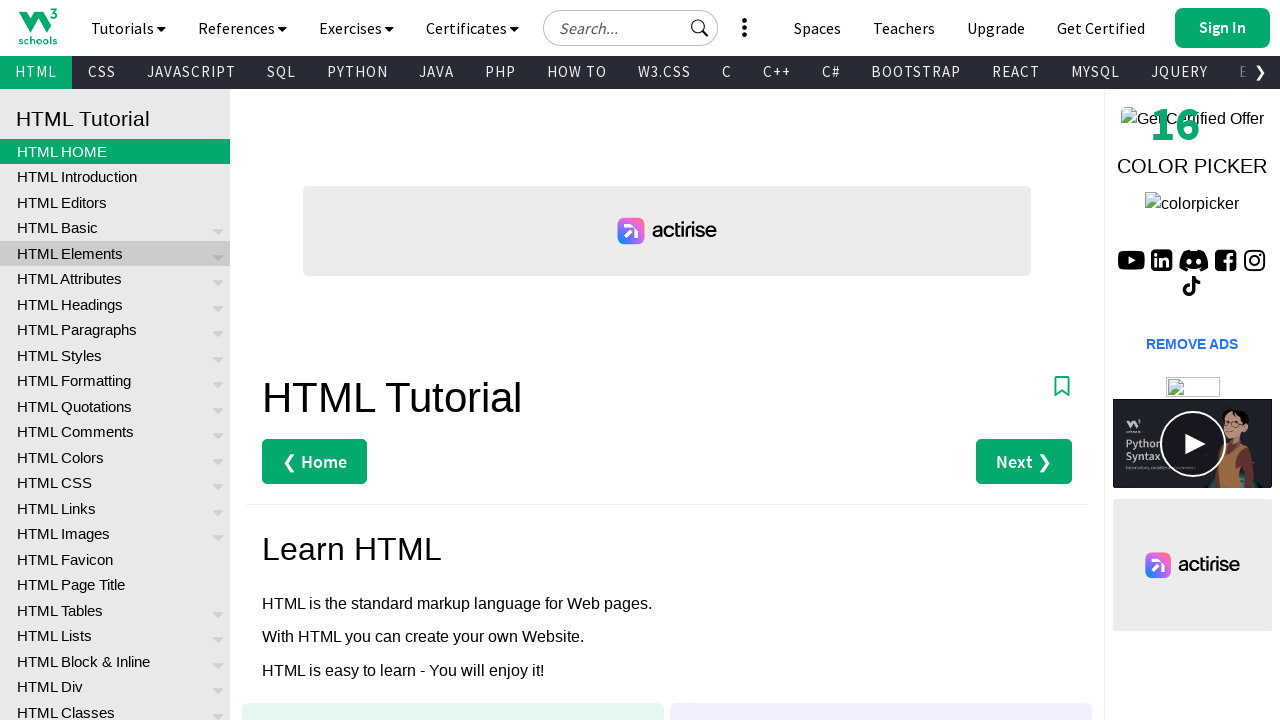